Tests checkbox functionality by selecting all checkboxes on the automation practice page

Starting URL: https://rahulshettyacademy.com/AutomationPractice/

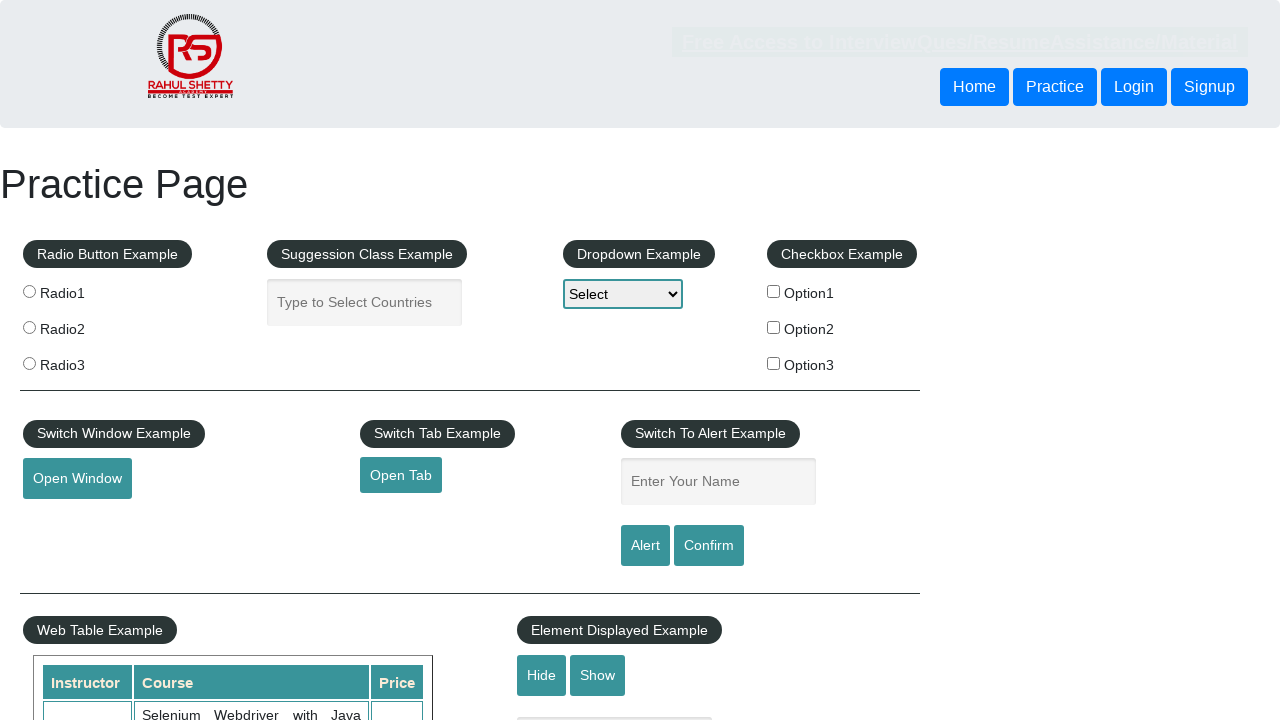

Located all checkboxes on the automation practice page
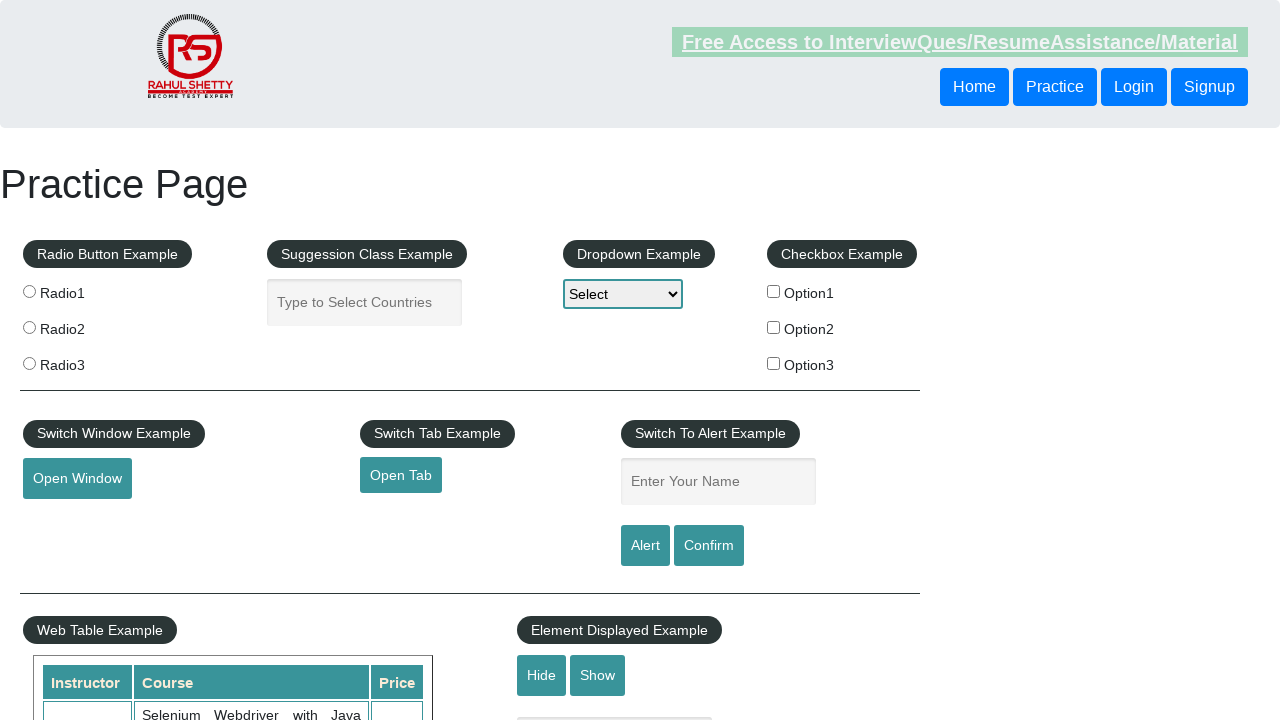

Clicked a checkbox to select it at (774, 291) on input[type='checkbox'] >> nth=0
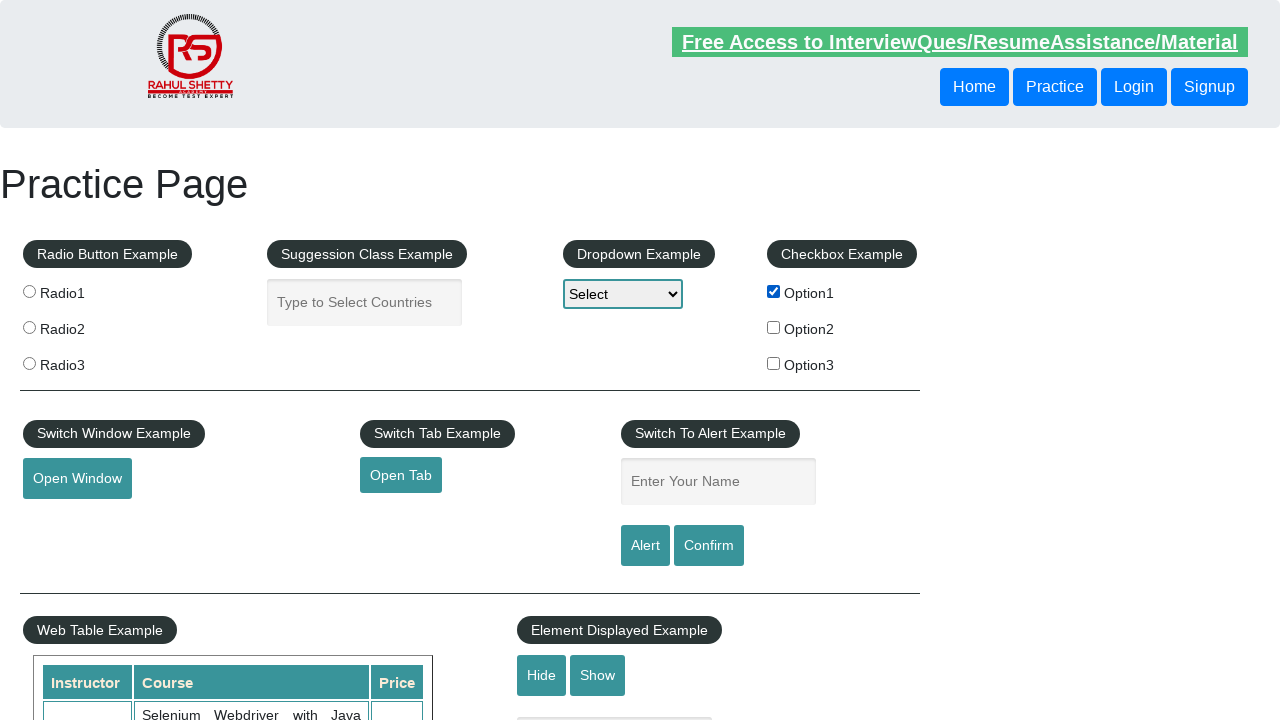

Clicked a checkbox to select it at (774, 327) on input[type='checkbox'] >> nth=1
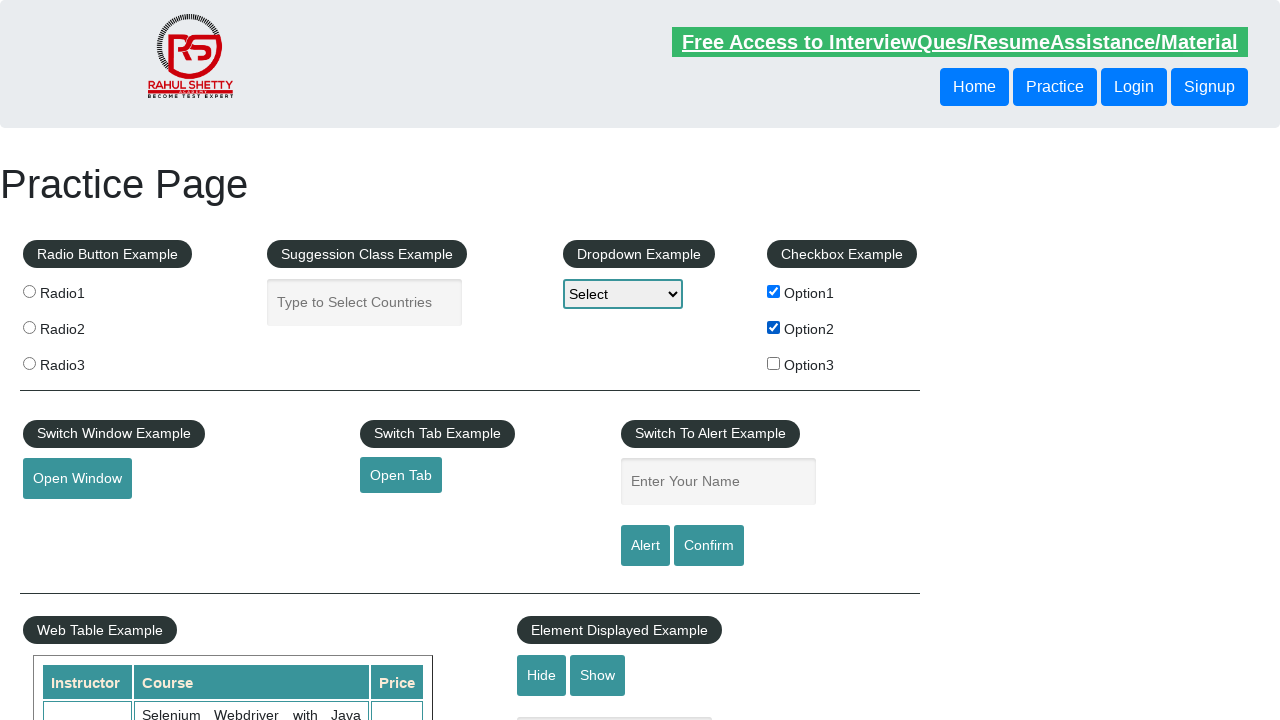

Clicked a checkbox to select it at (774, 363) on input[type='checkbox'] >> nth=2
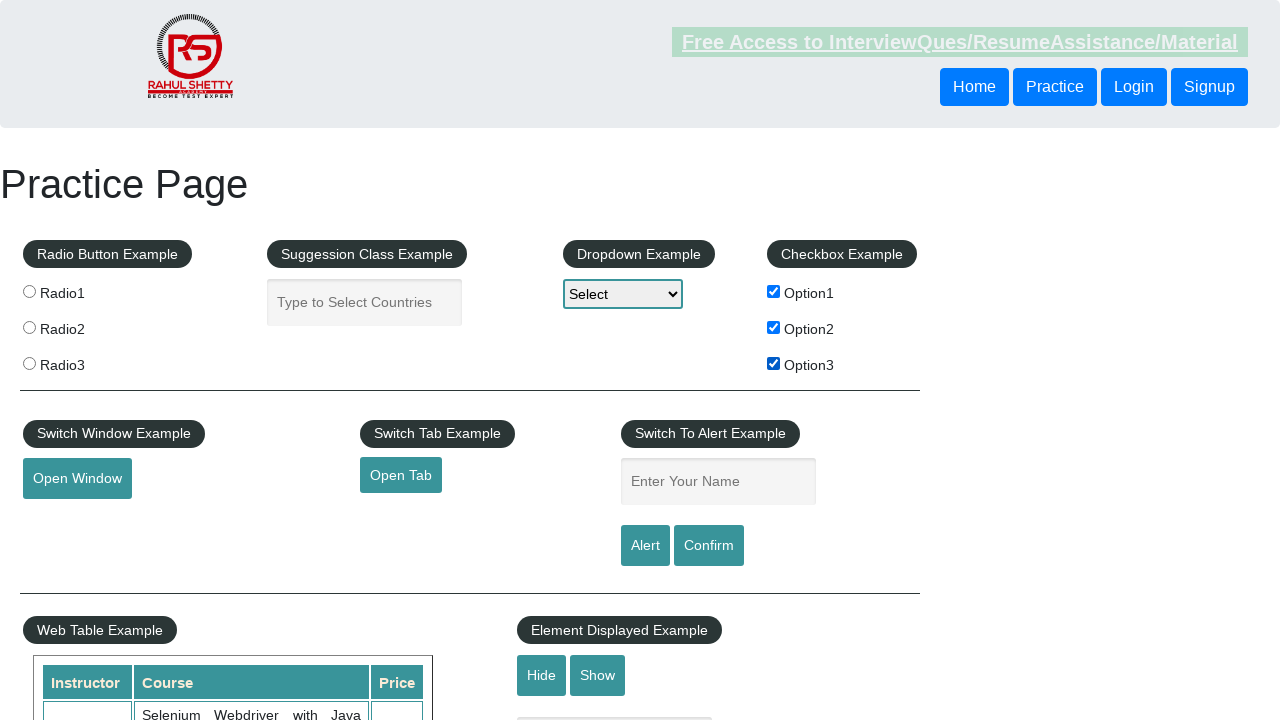

Waited 5 seconds to observe all checkbox selections
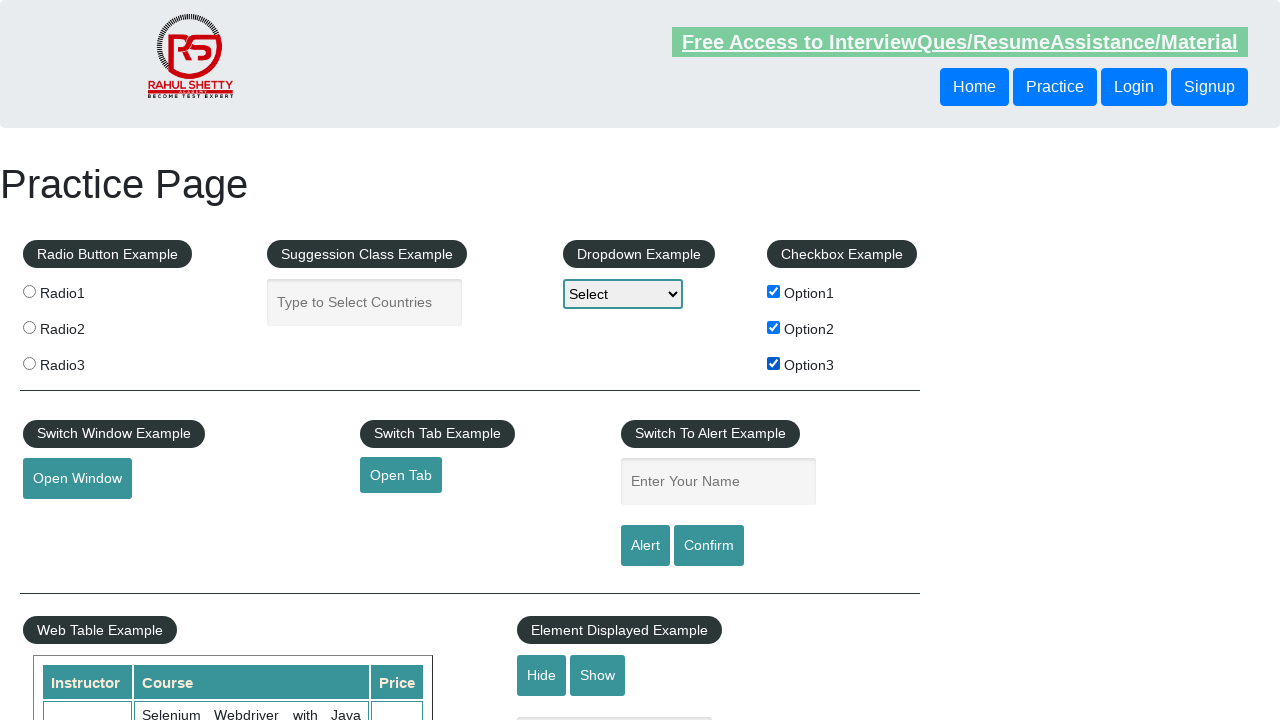

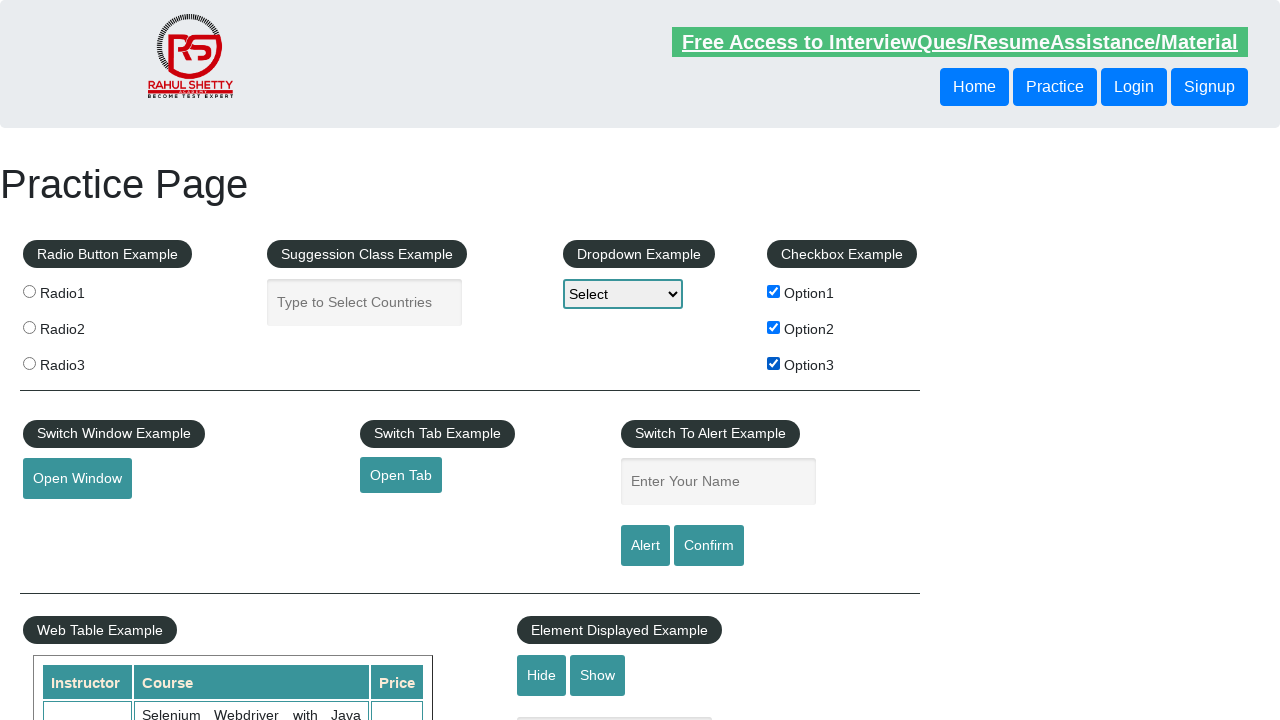